Tests dropdown functionality on a practice website by selecting multiple options from fruit and superhero dropdowns using various selection methods (by value, index, visible text), and tests deselection in multi-select dropdowns.

Starting URL: https://letcode.in/dropdowns

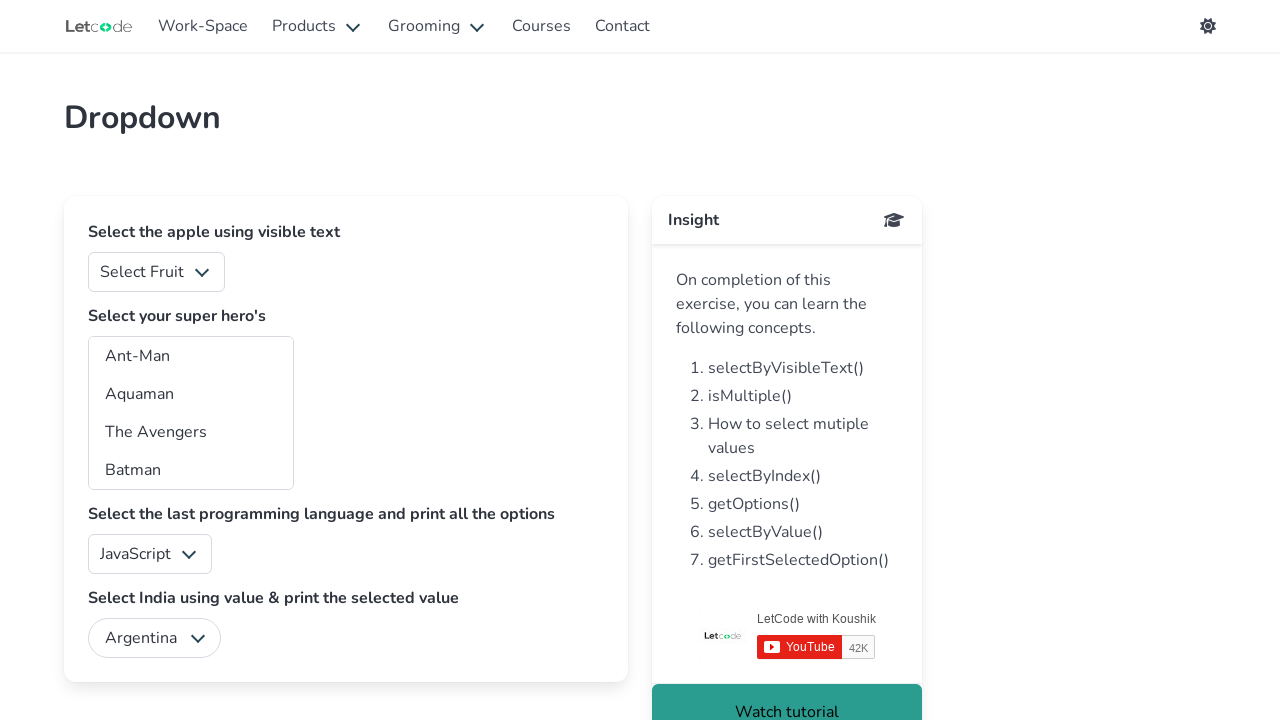

Waited for fruits dropdown to load
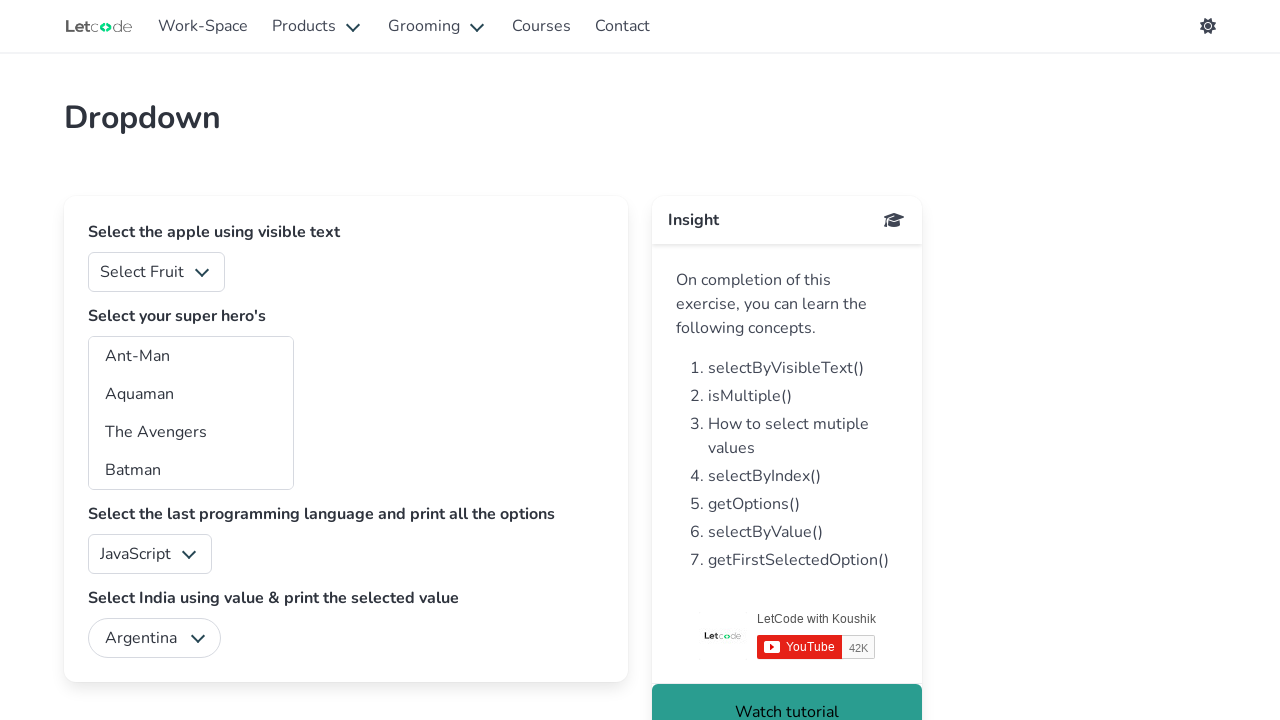

Selected fruit option with value '0' on #fruits
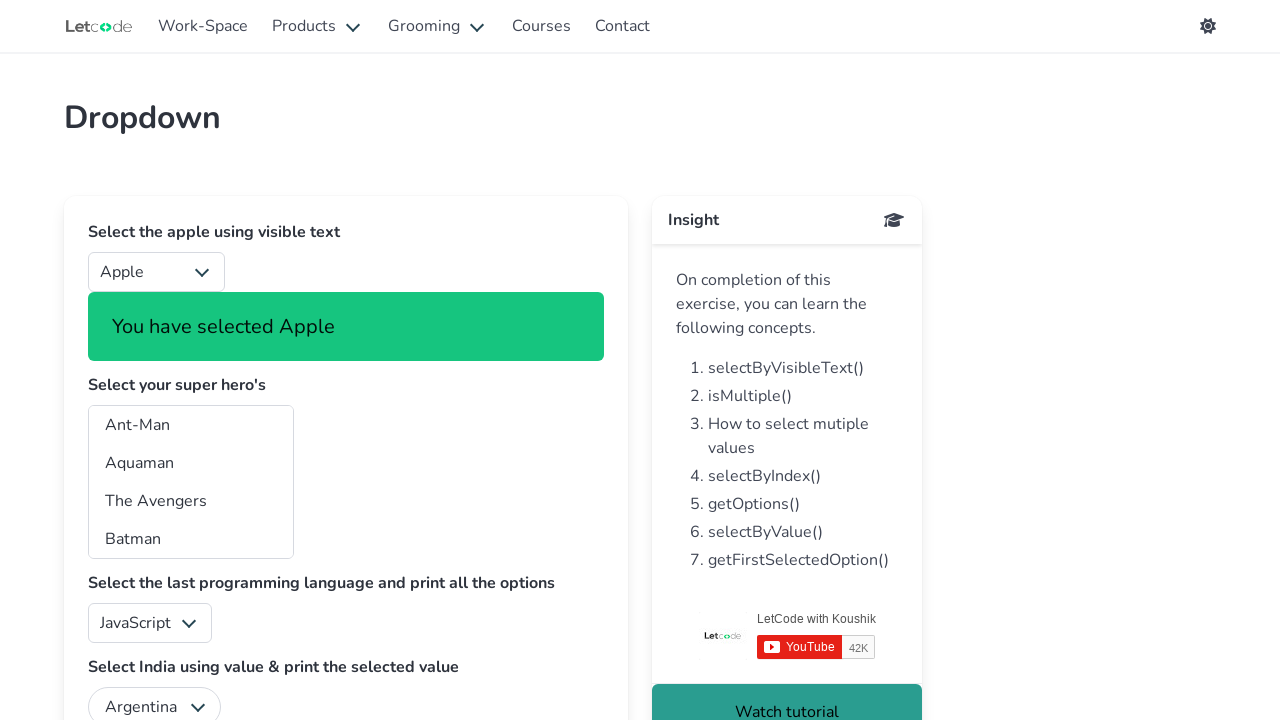

Selected fruit option with value '1' on #fruits
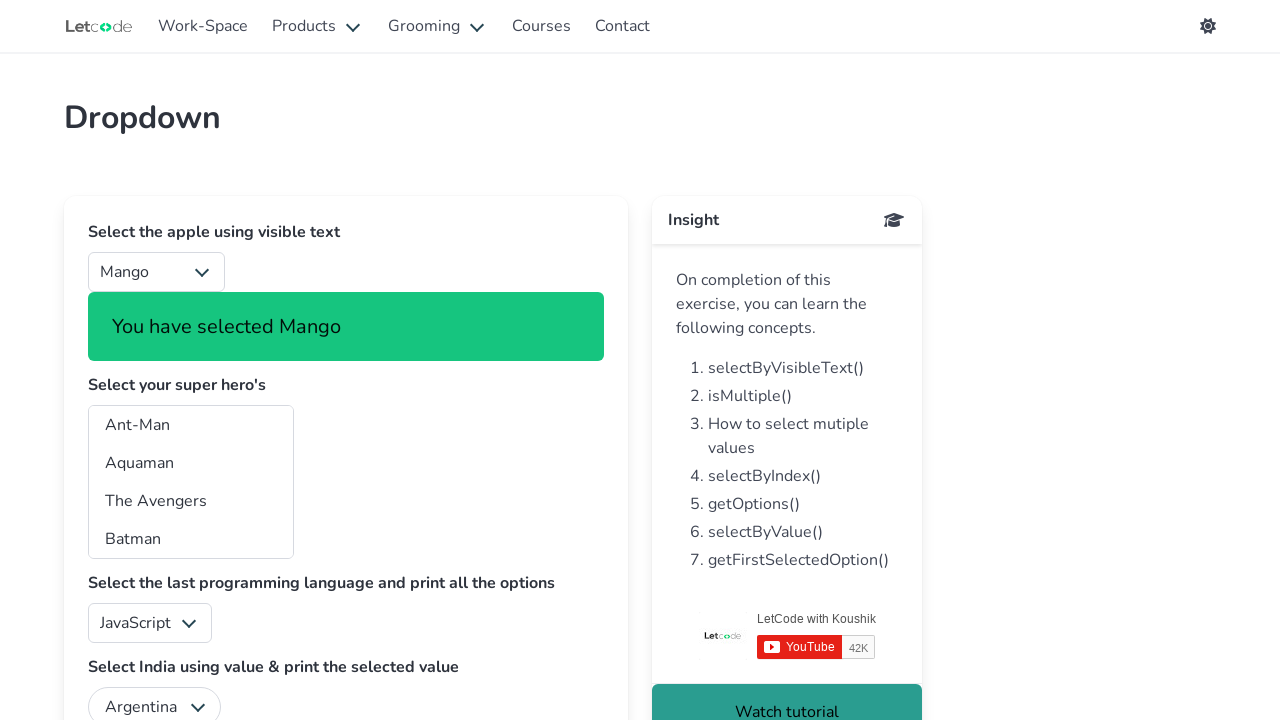

Selected fruit option with value '2' on #fruits
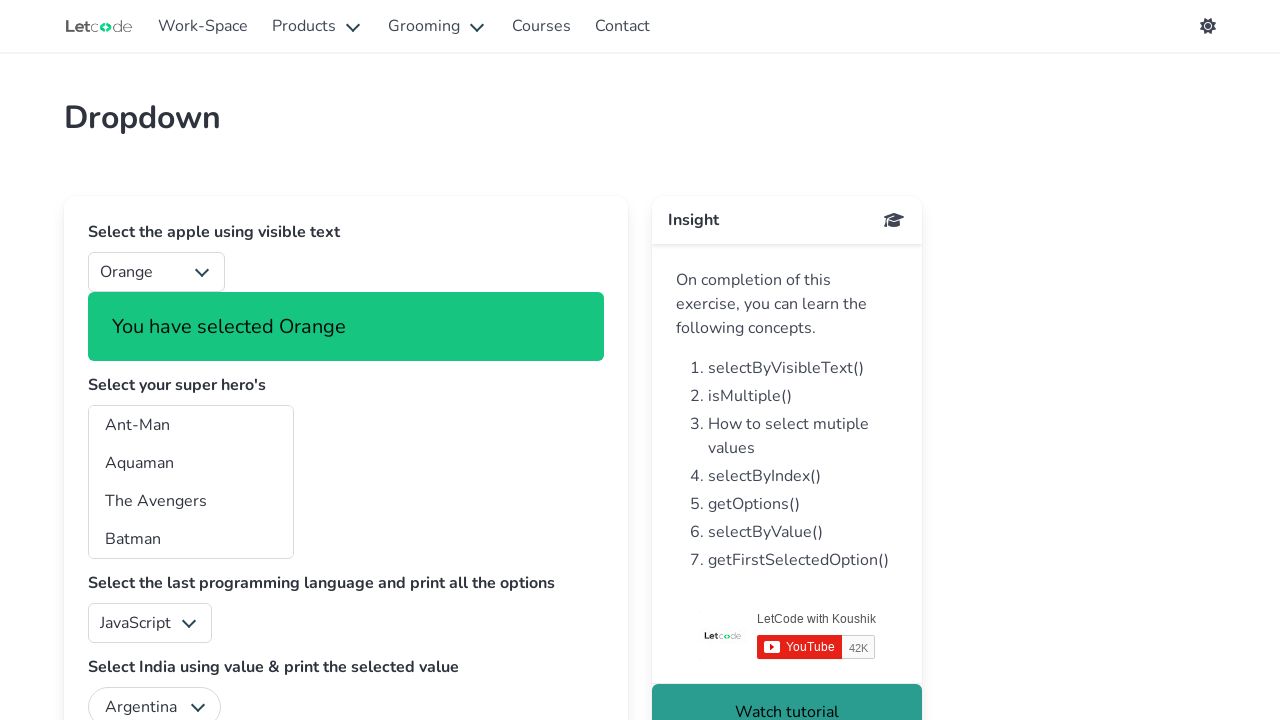

Selected fruit option with value '3' on #fruits
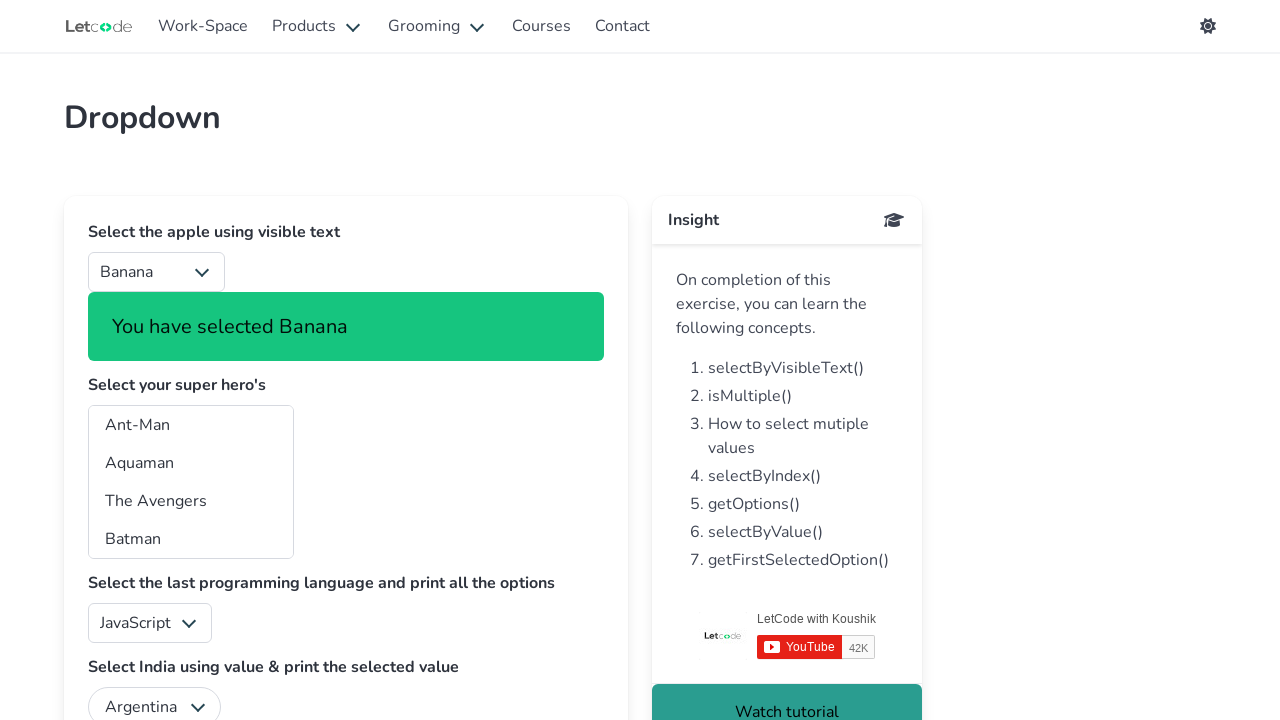

Selected 'Apple' by visible text in fruits dropdown on #fruits
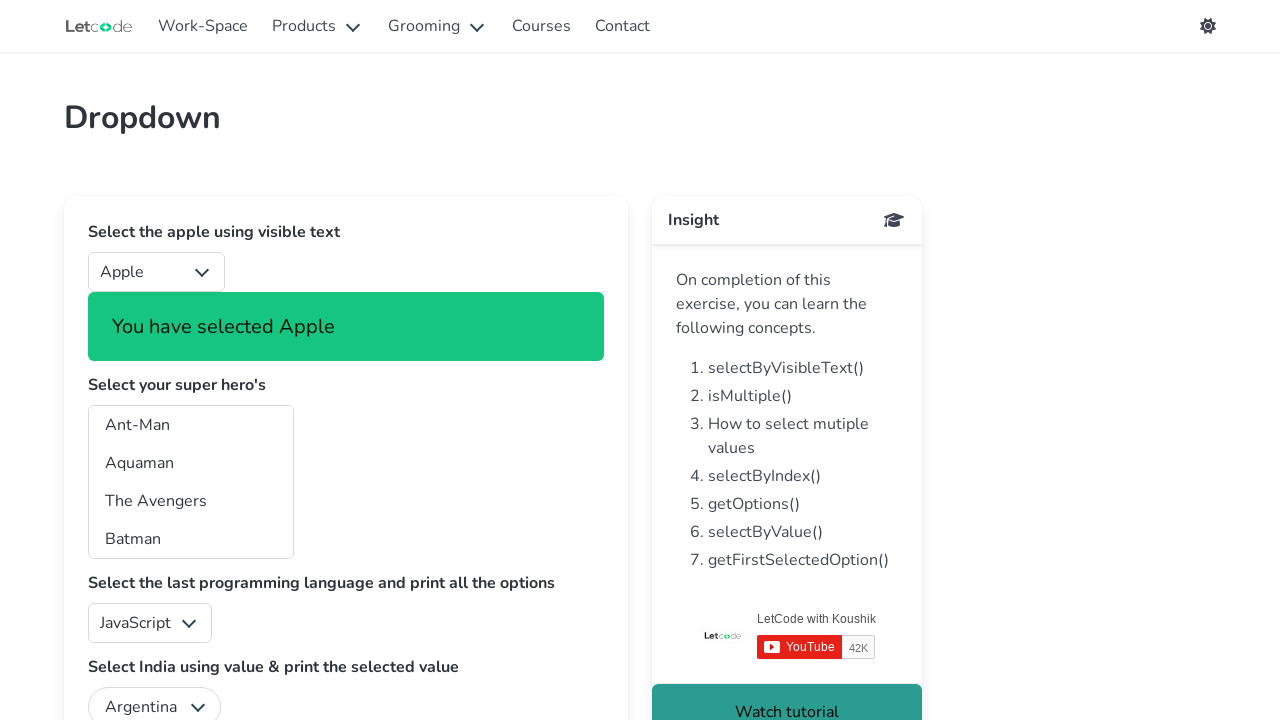

Selected superhero option with value 'am' (Aquaman) on #superheros
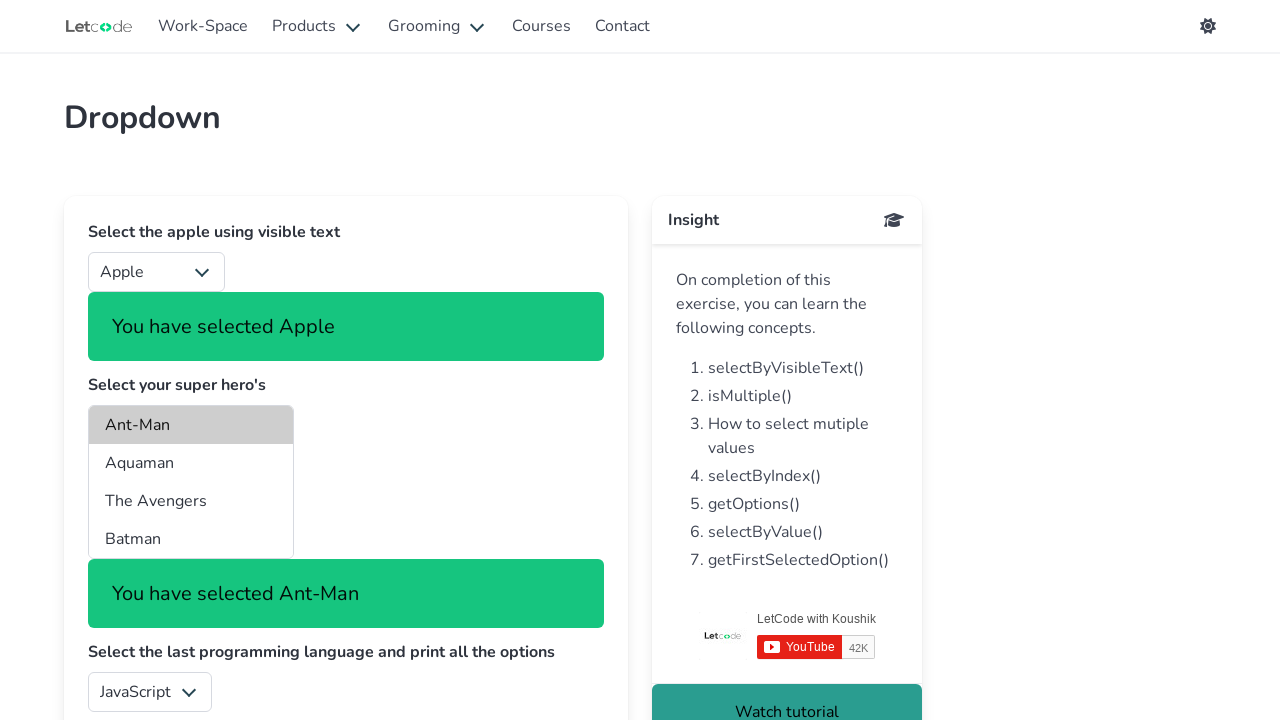

Selected superhero at index 2 on #superheros
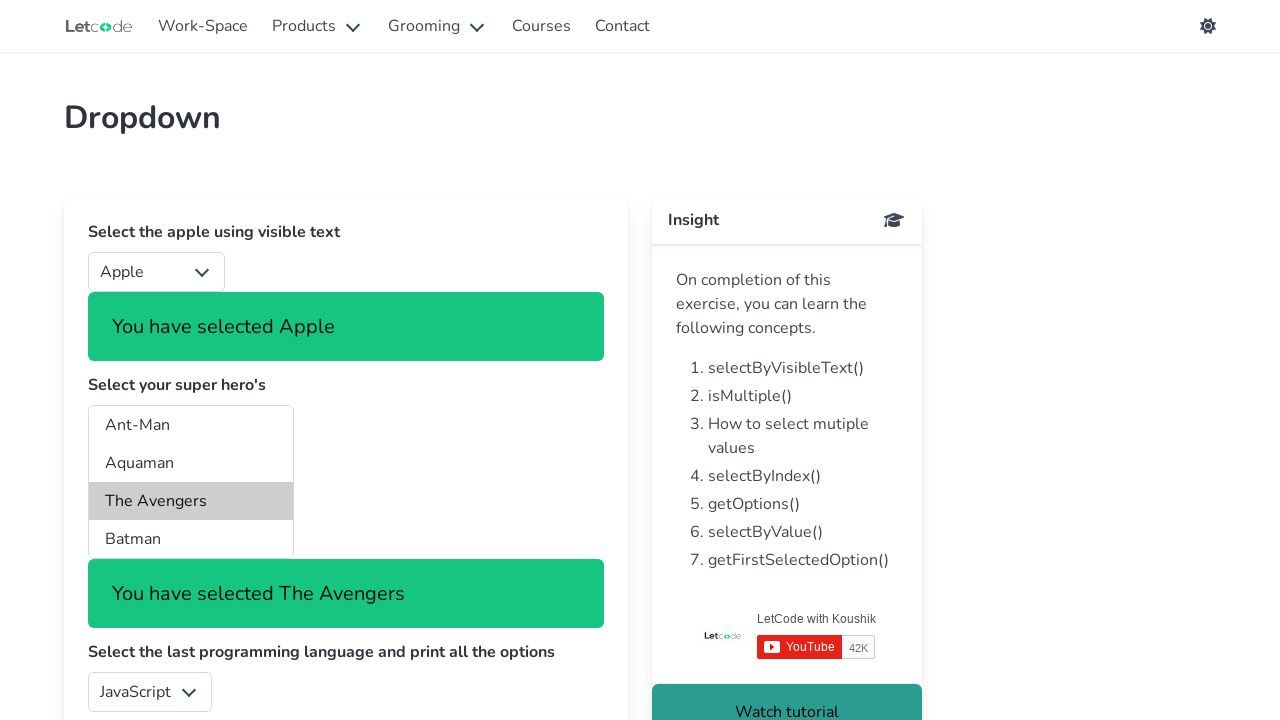

Selected superhero at index 3 on #superheros
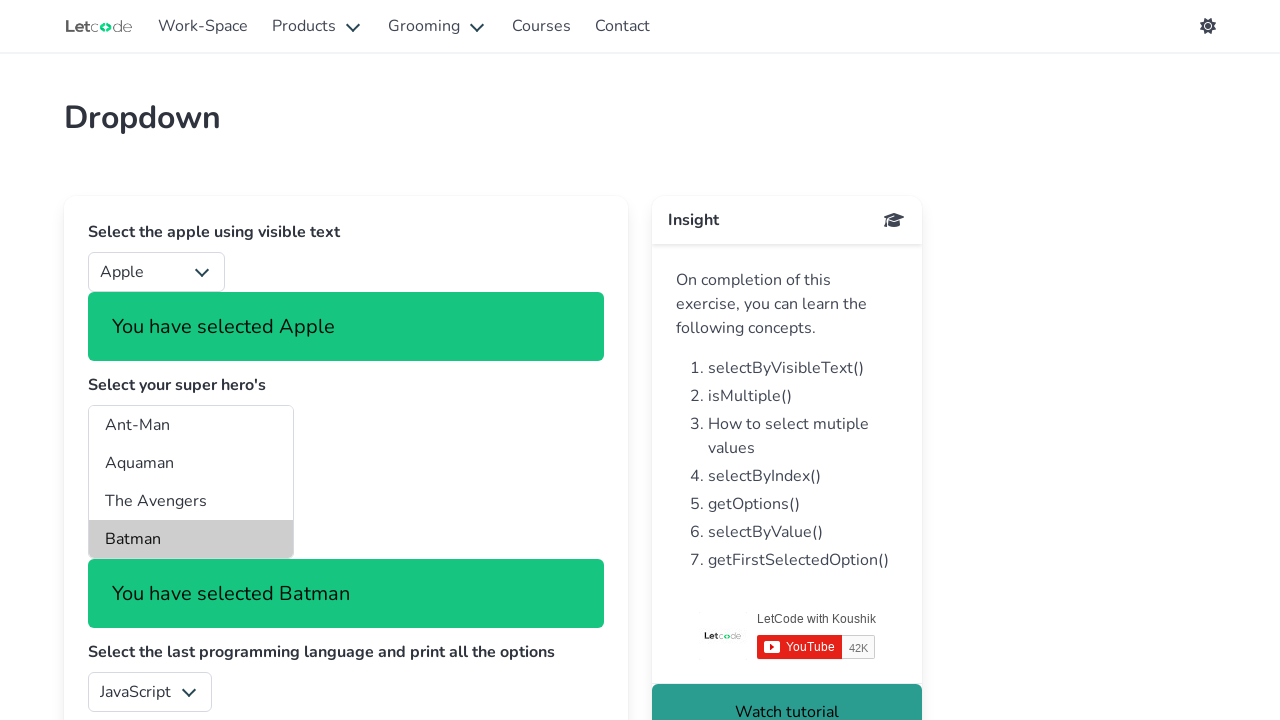

Selected superhero at index 4 on #superheros
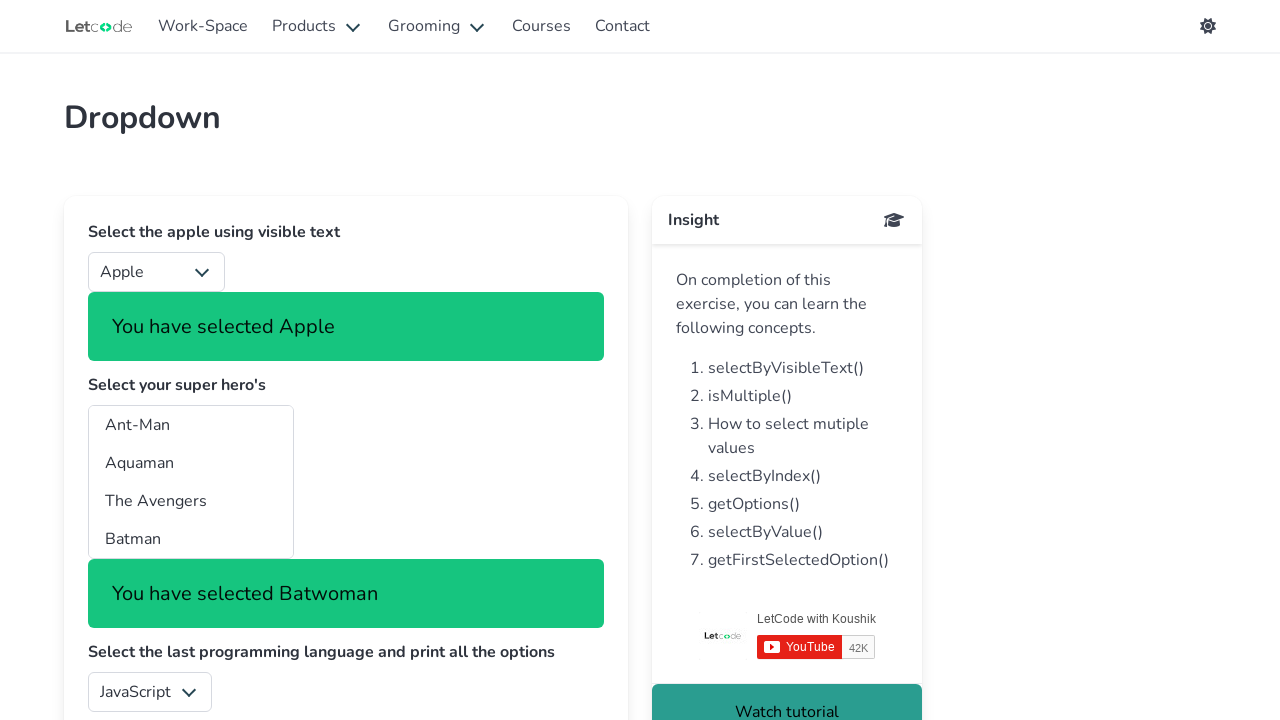

Deselected superhero at index 3 by selecting only indices 2 and 4 on #superheros
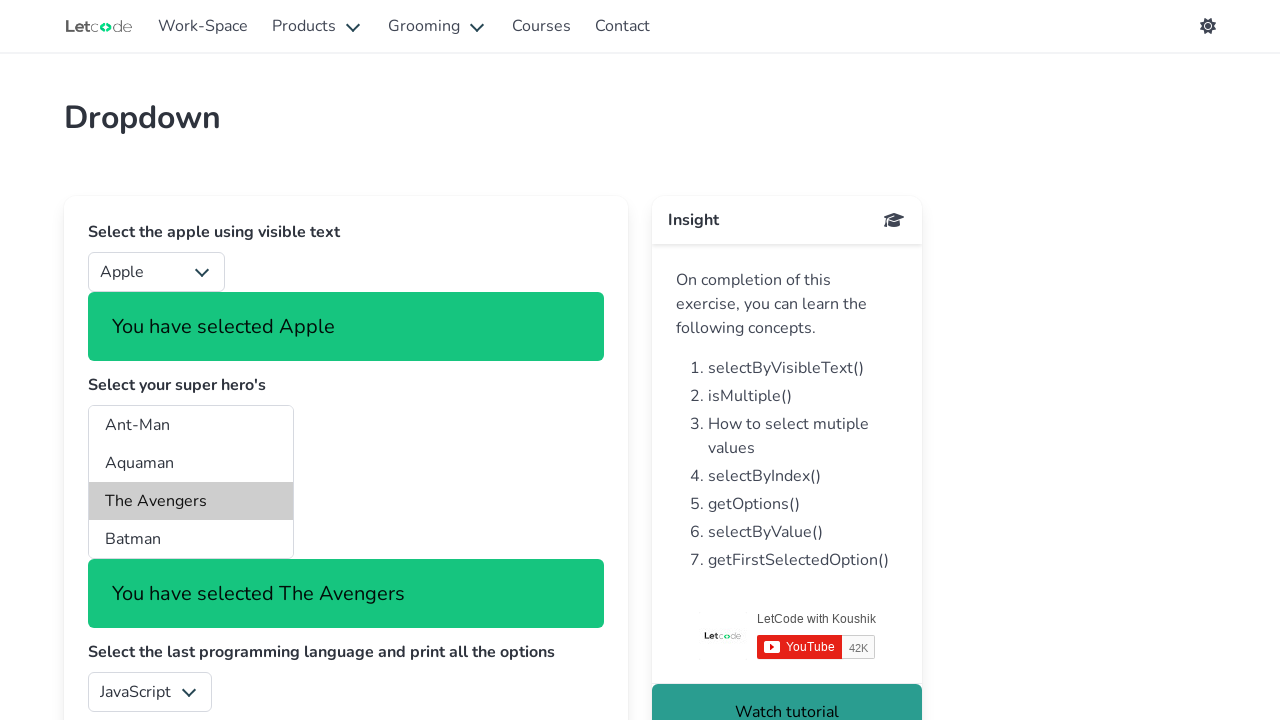

Waited 1 second to observe final dropdown state
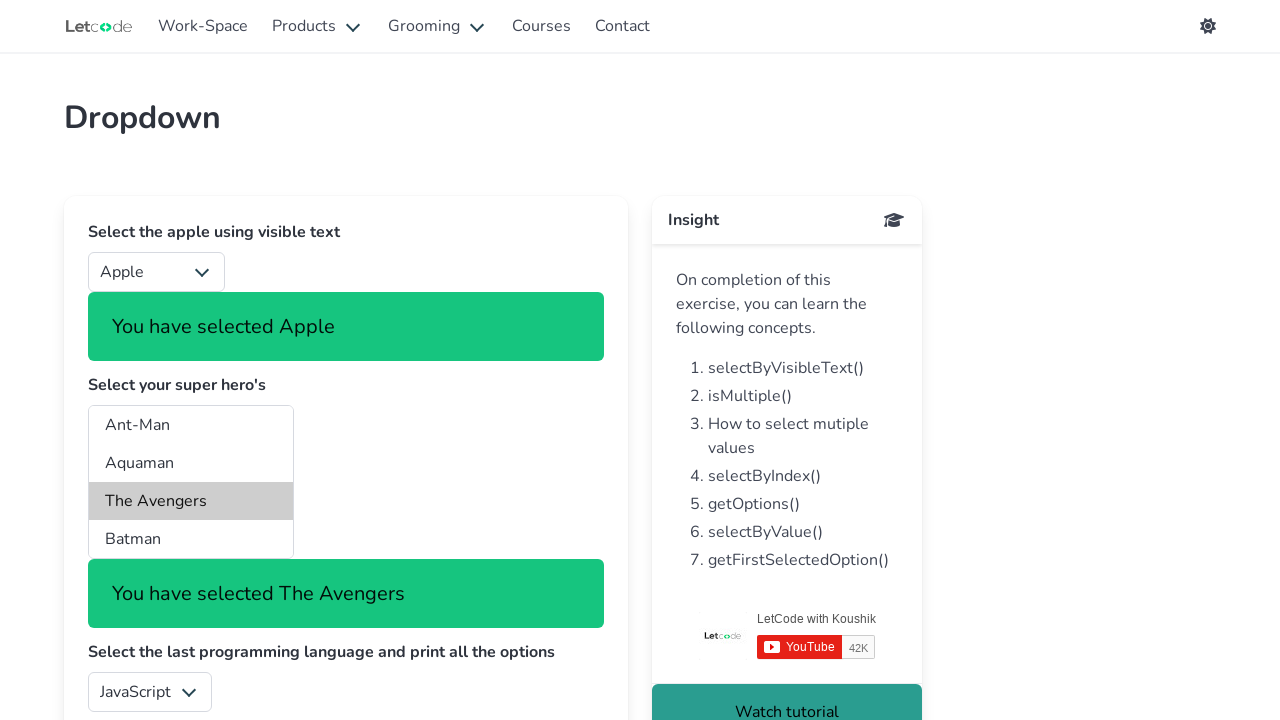

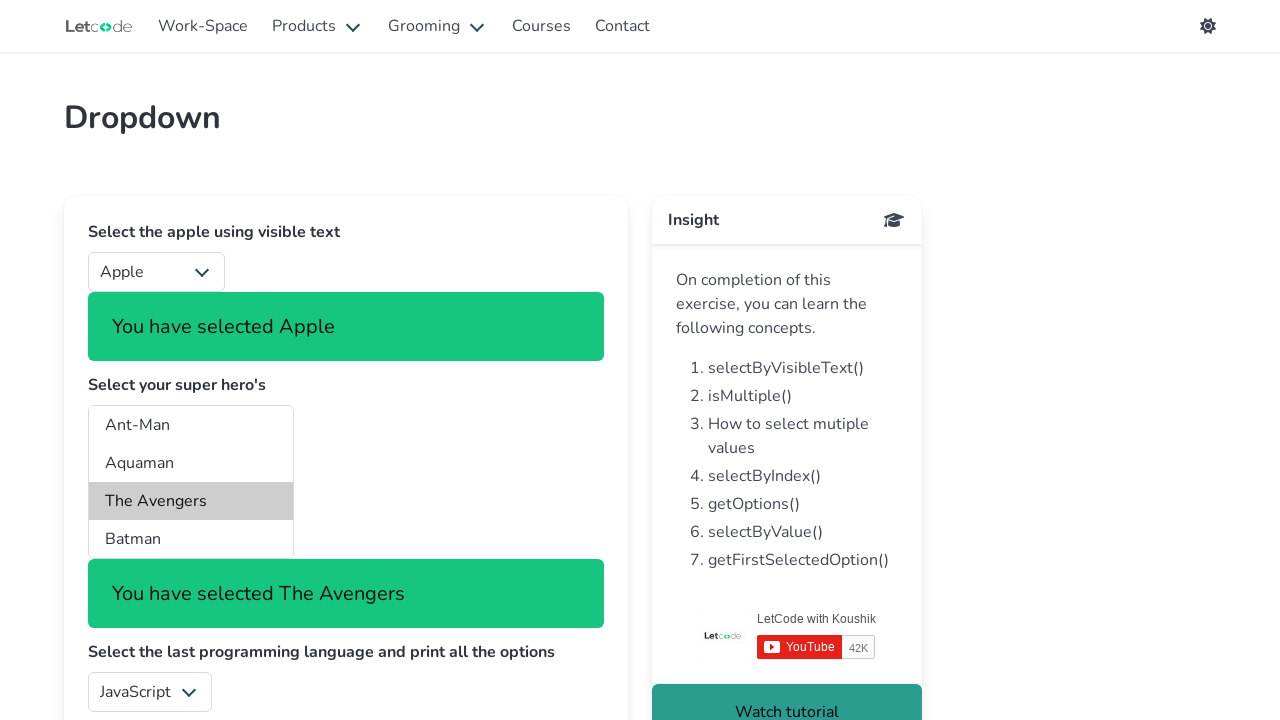